Tests drag and drop functionality by navigating to the Drag and Drop page and dragging column A to column B, then verifying the columns have swapped.

Starting URL: https://the-internet.herokuapp.com/

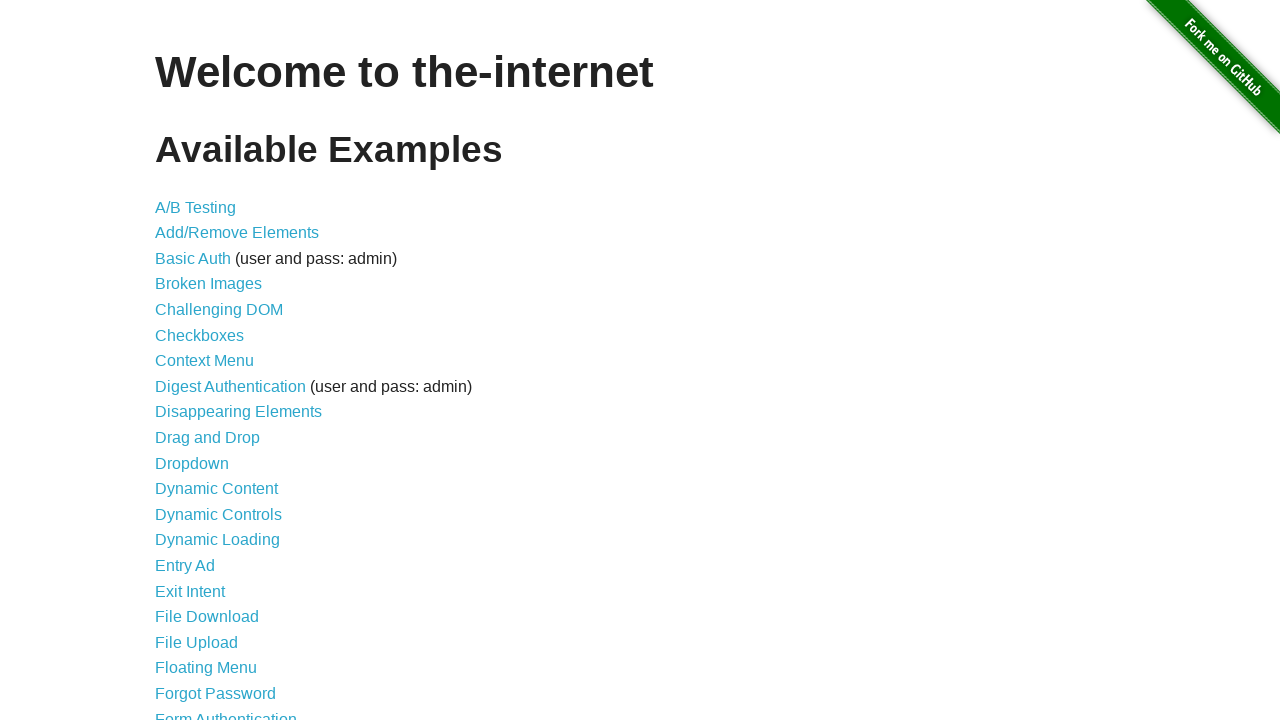

Clicked on Drag and Drop link at (208, 438) on internal:role=link[name="Drag and Drop"i]
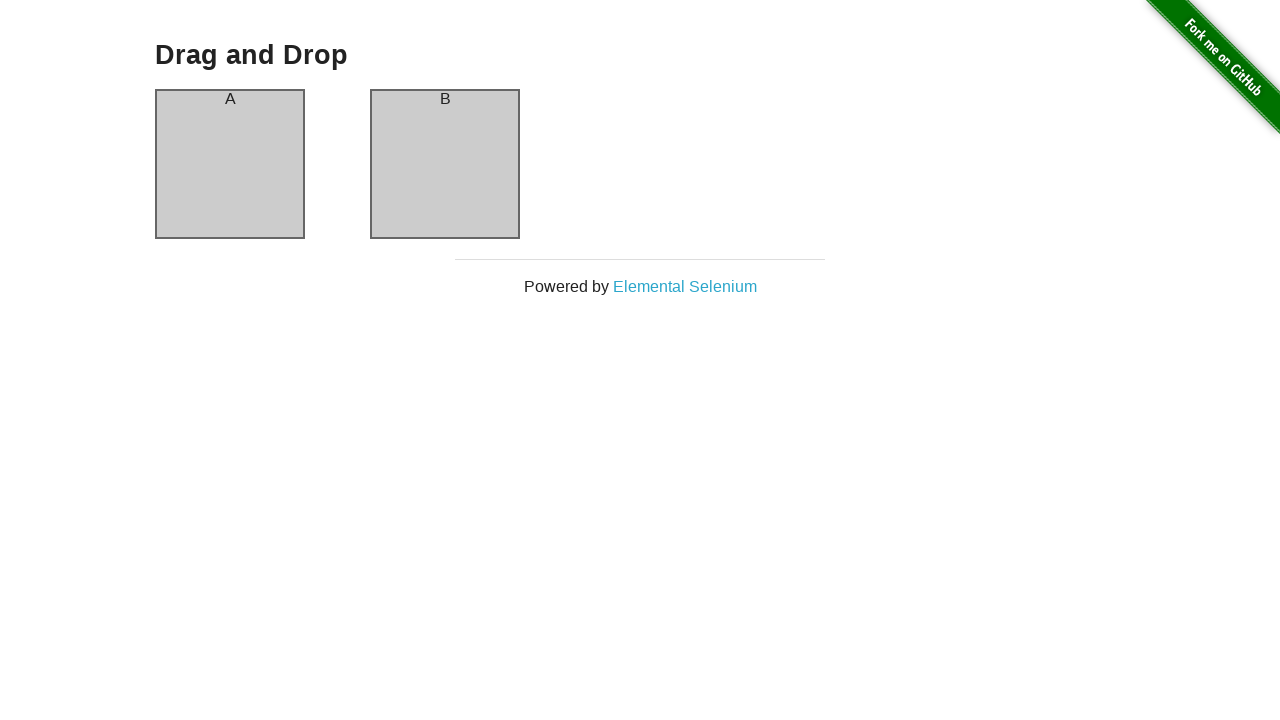

Drag and Drop header is visible
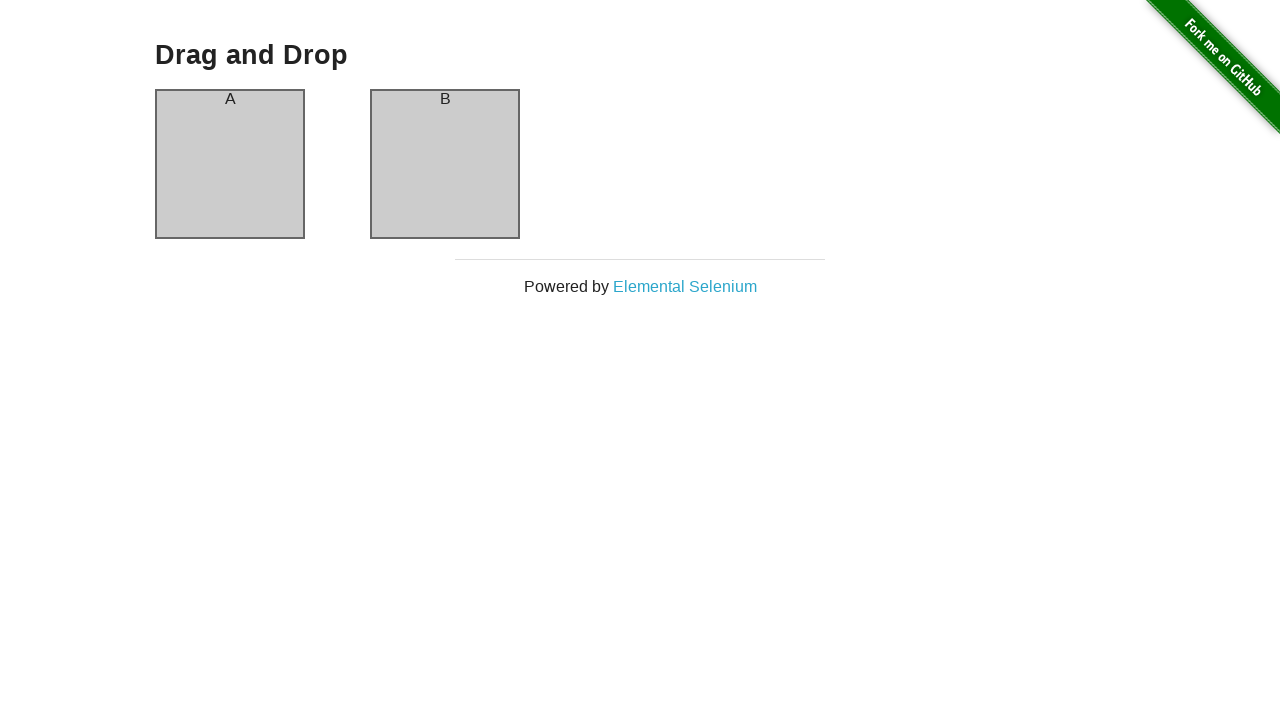

Located column A element
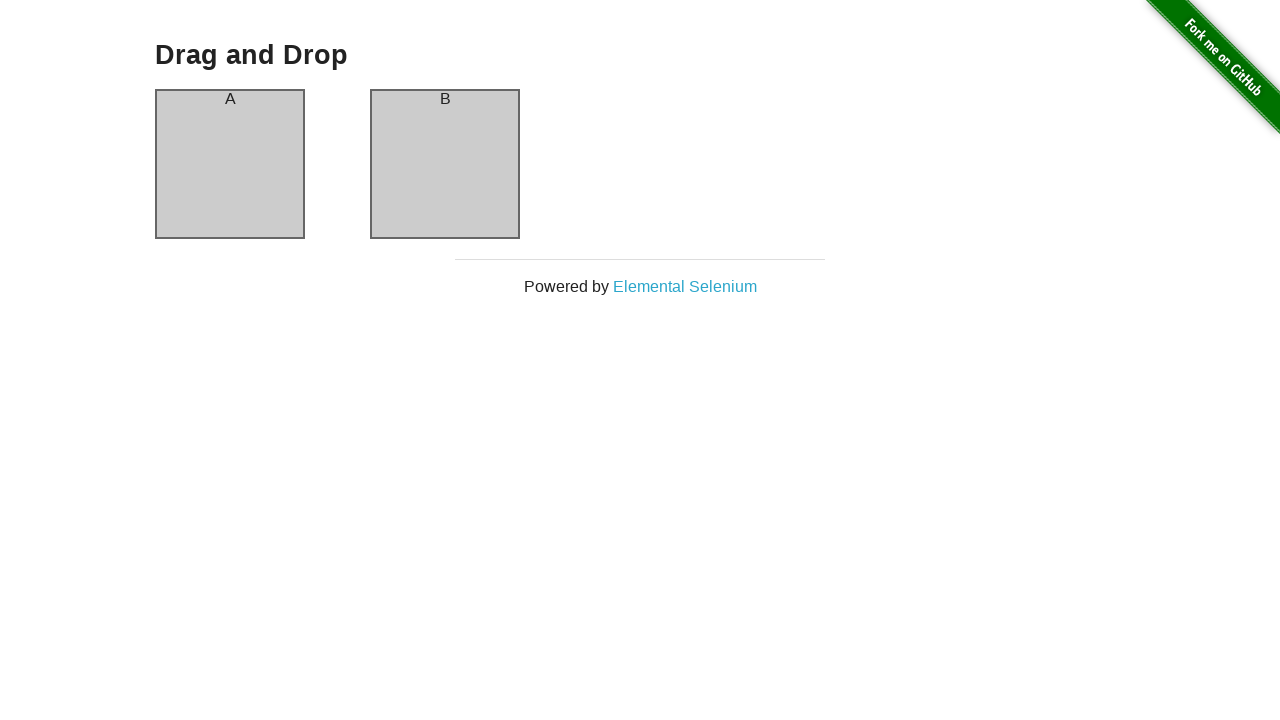

Located column B element
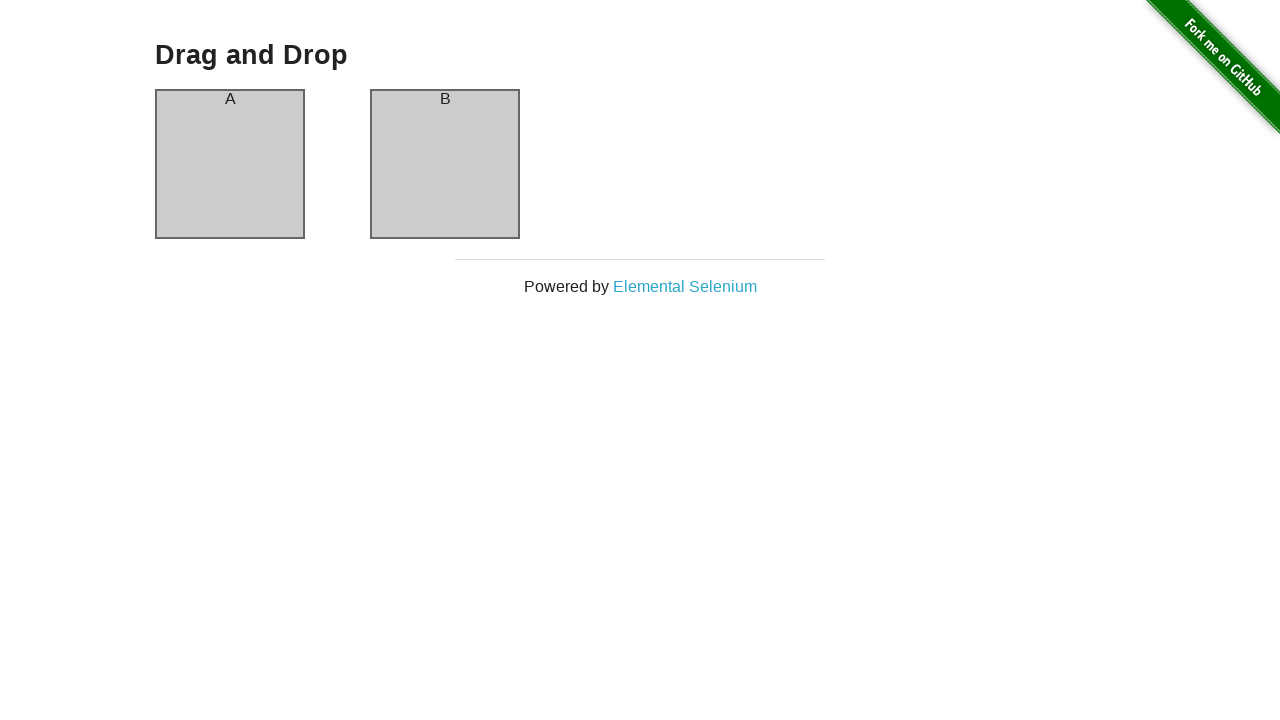

Dragged column A to column B at (445, 164)
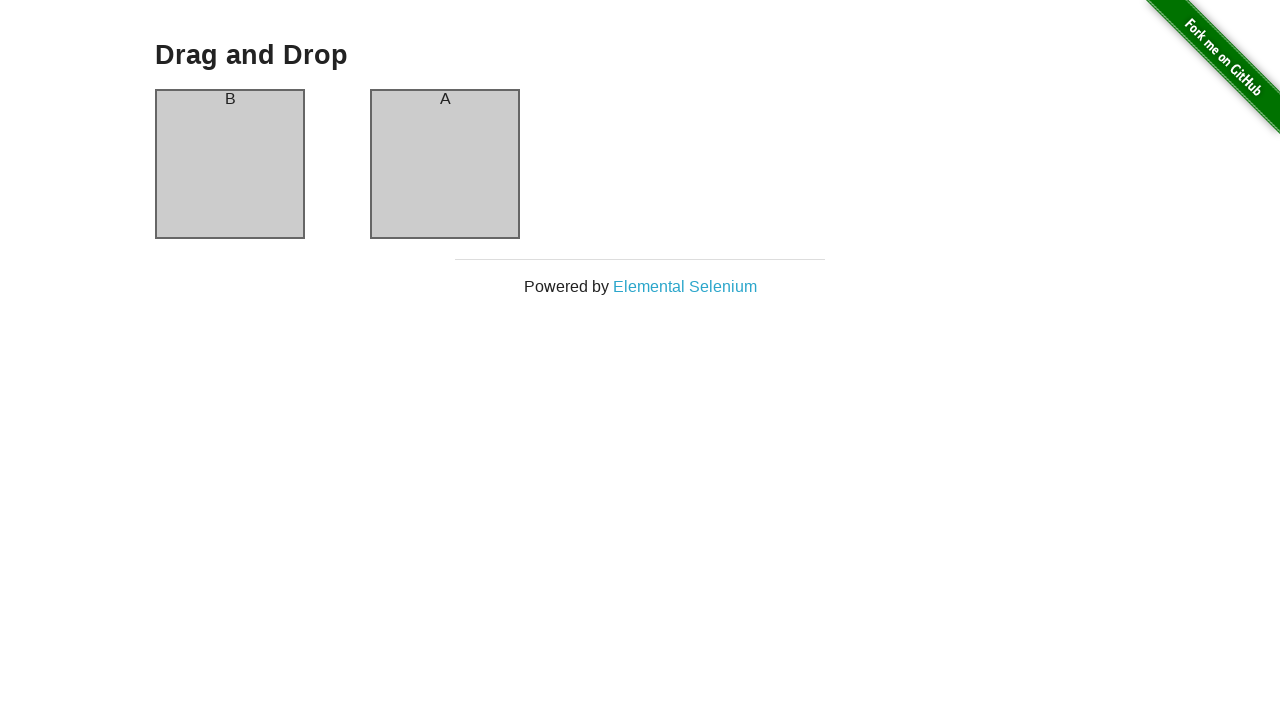

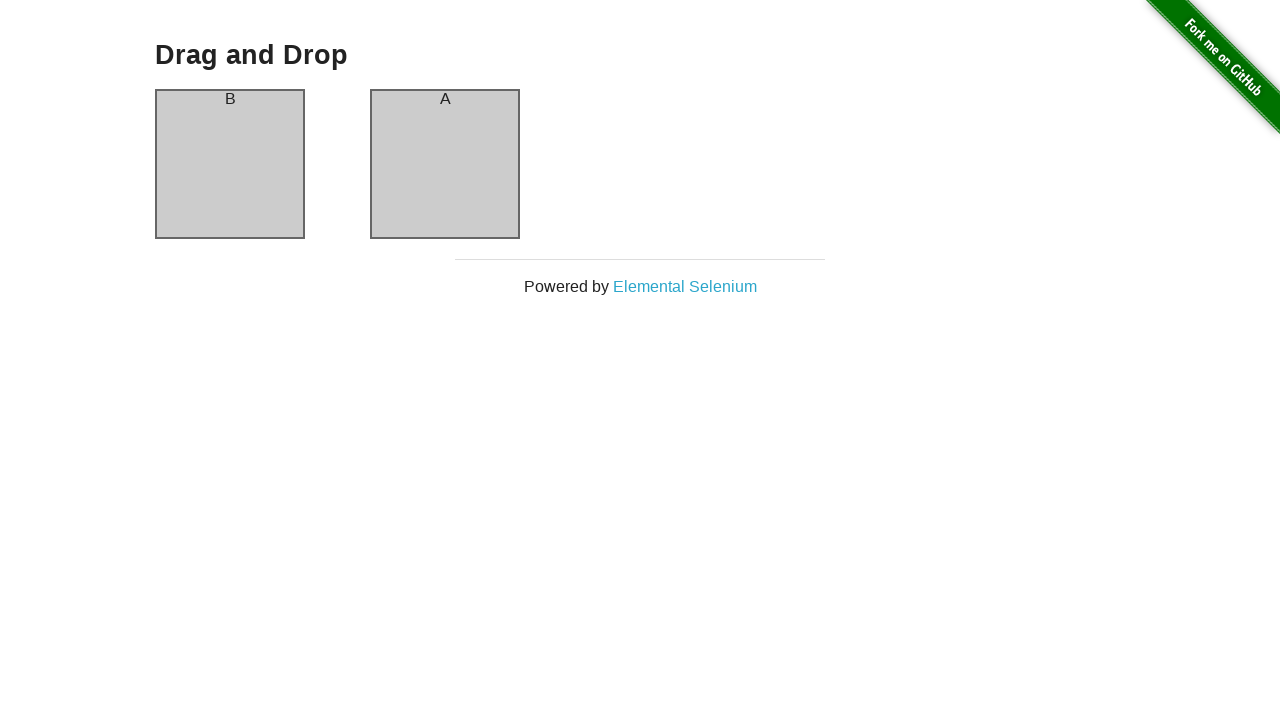